Tests editing a todo item by double-clicking, changing text, and pressing Enter

Starting URL: https://demo.playwright.dev/todomvc

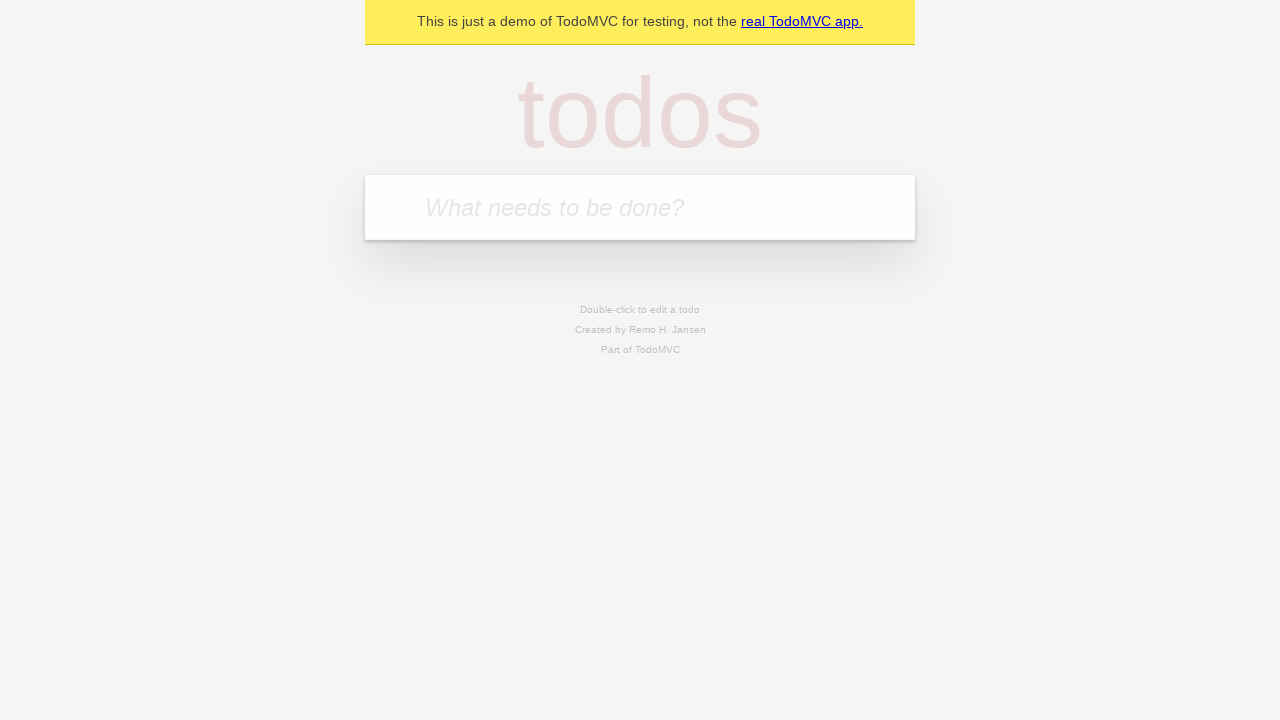

Filled todo input with 'buy some cheese' on internal:attr=[placeholder="What needs to be done?"i]
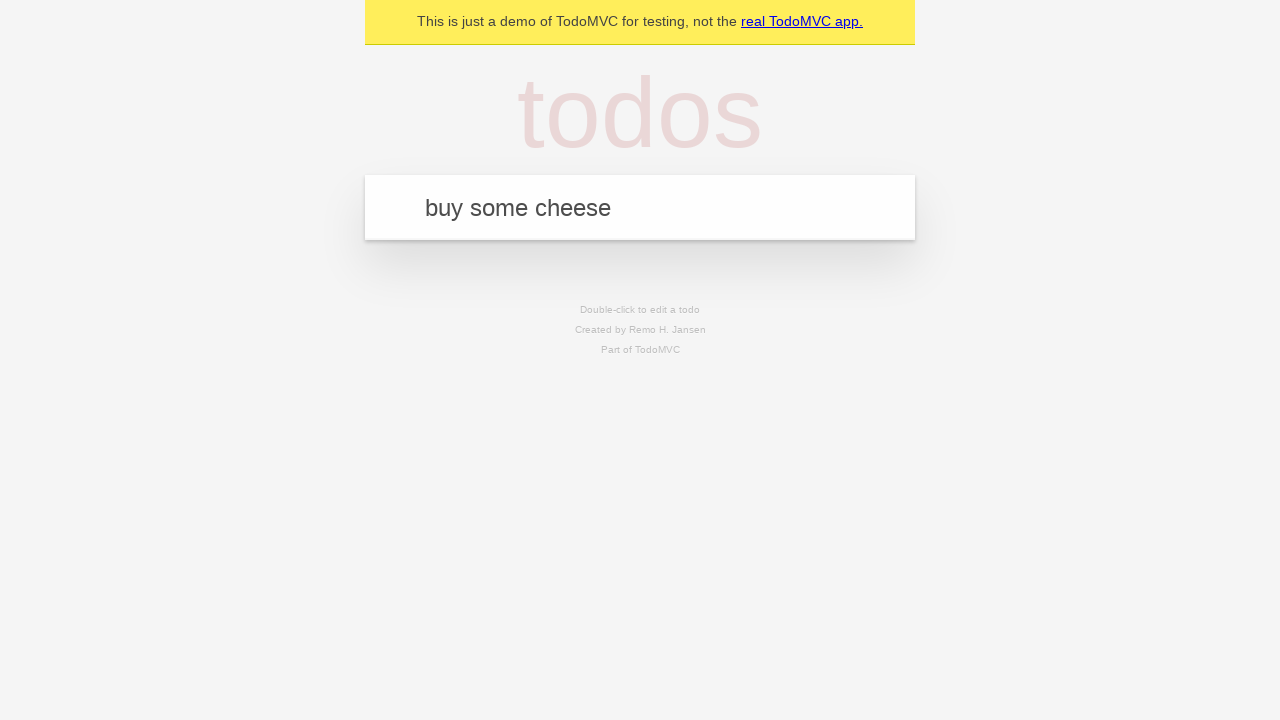

Pressed Enter to add first todo on internal:attr=[placeholder="What needs to be done?"i]
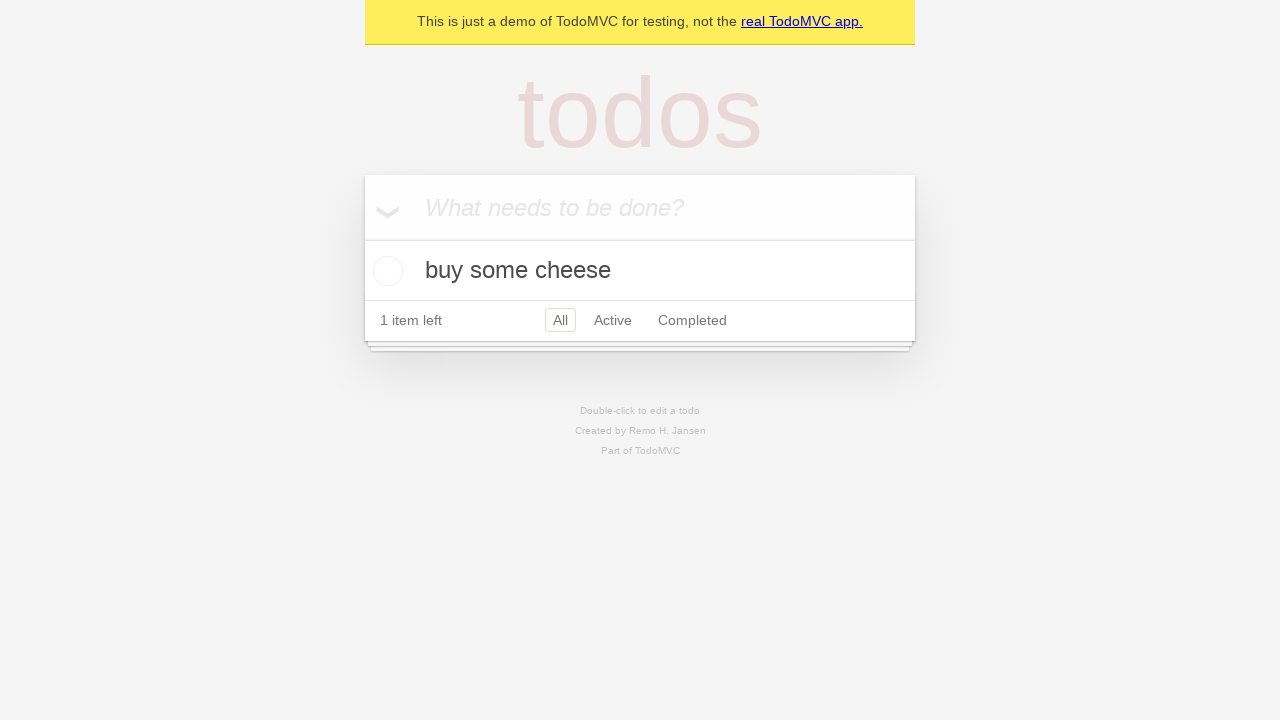

Filled todo input with 'feed the cat' on internal:attr=[placeholder="What needs to be done?"i]
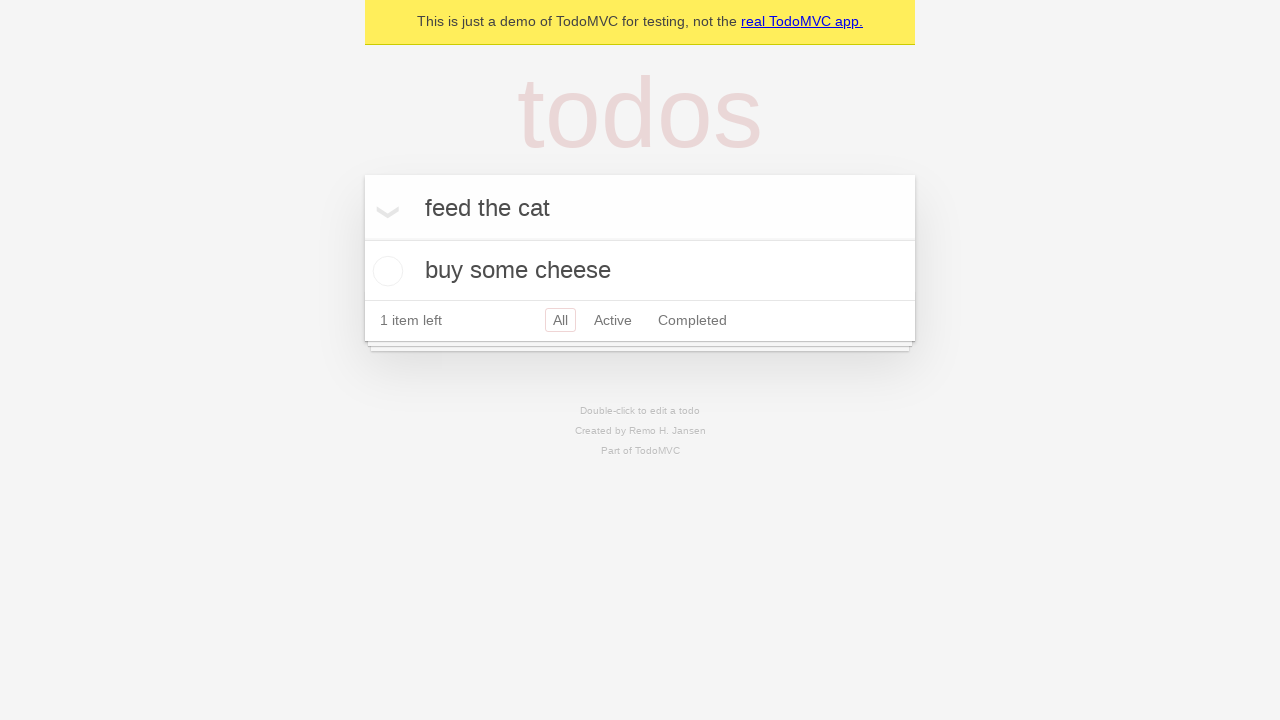

Pressed Enter to add second todo on internal:attr=[placeholder="What needs to be done?"i]
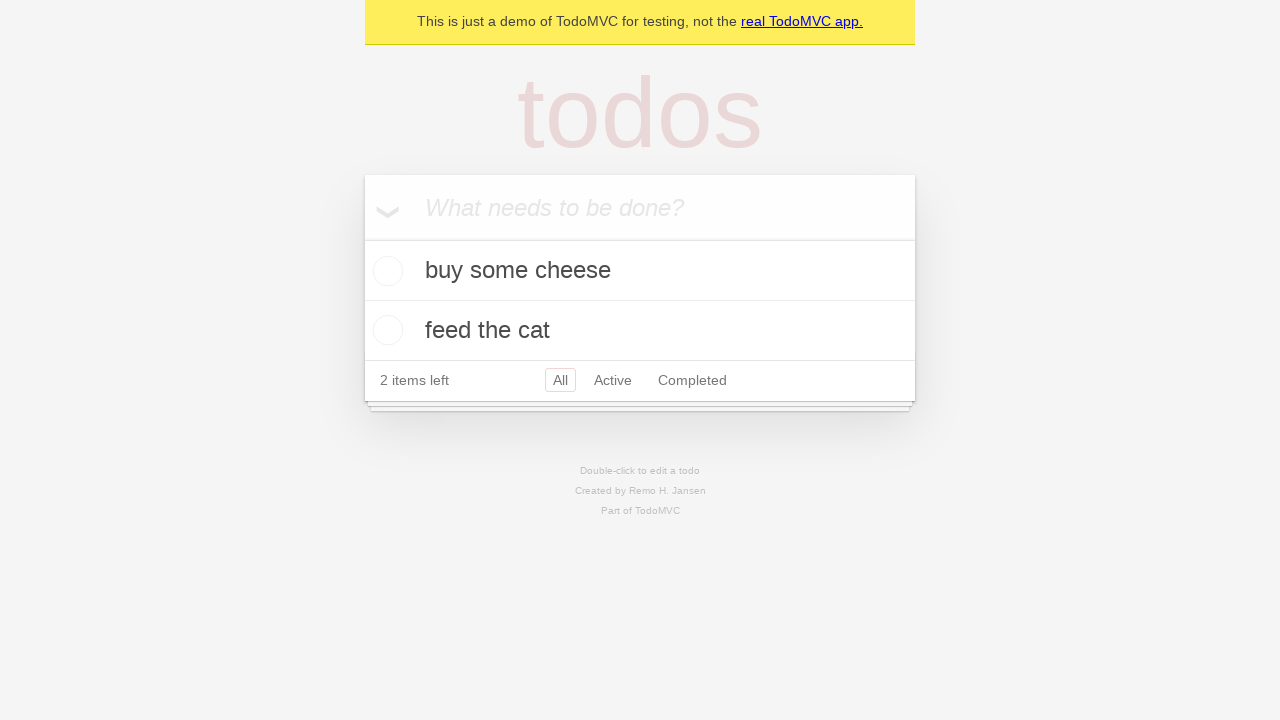

Filled todo input with 'book a doctors appointment' on internal:attr=[placeholder="What needs to be done?"i]
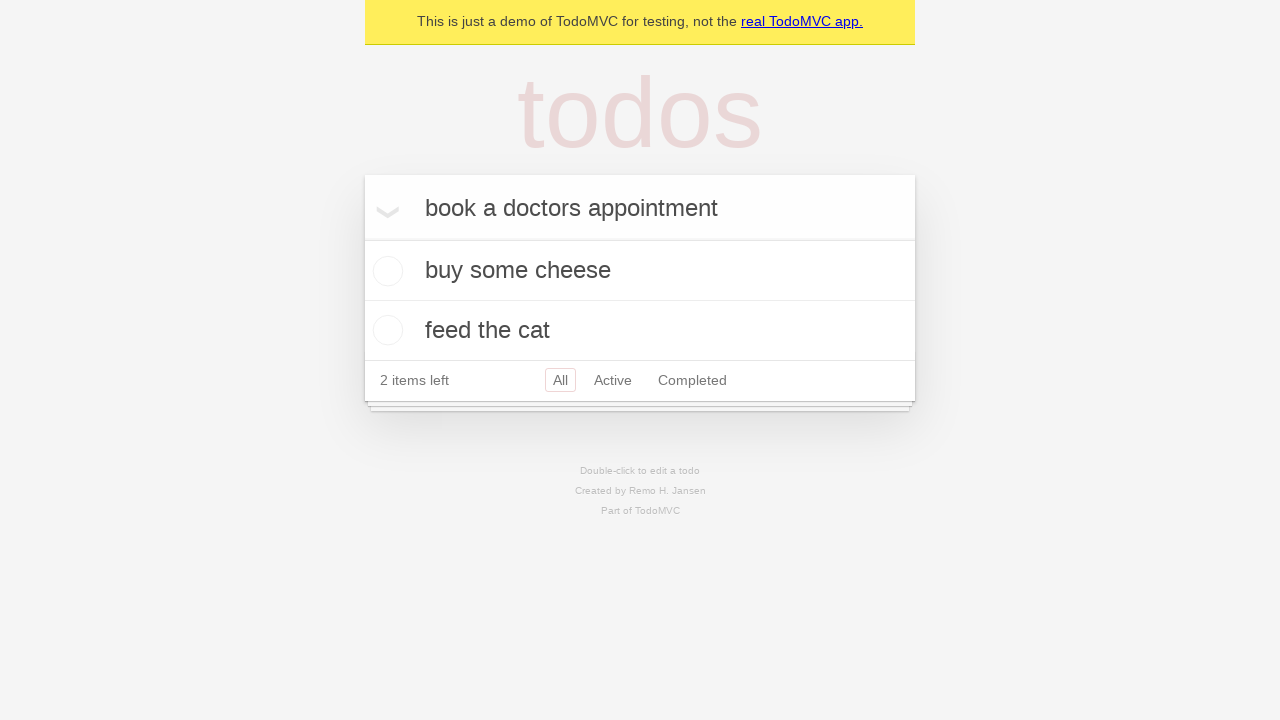

Pressed Enter to add third todo on internal:attr=[placeholder="What needs to be done?"i]
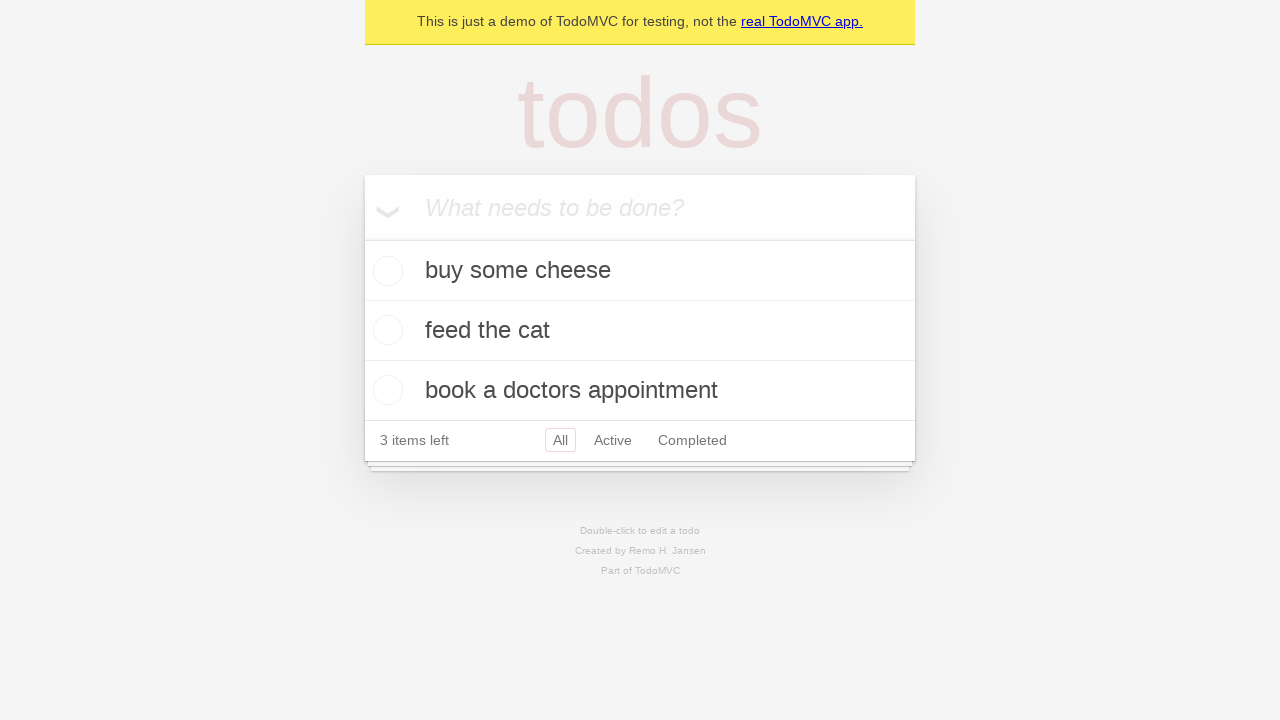

Double-clicked second todo item to enter edit mode at (640, 331) on .todo-list li >> nth=1
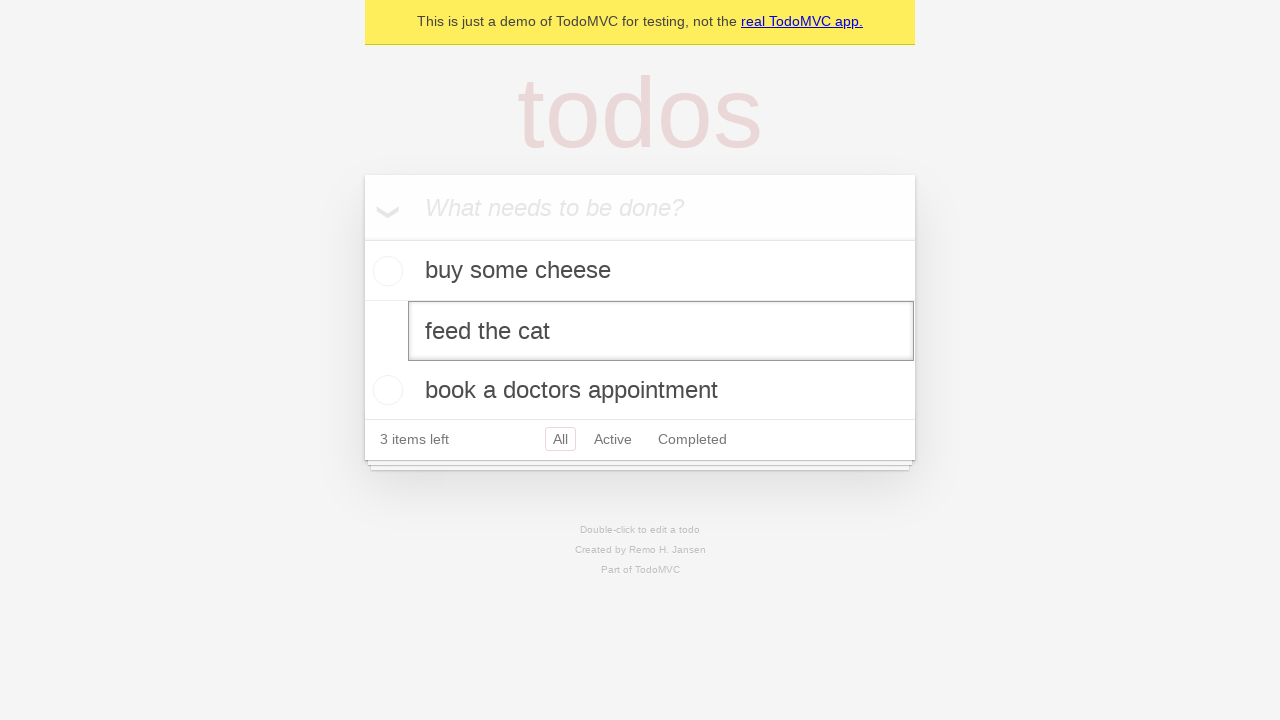

Changed todo text to 'buy some sausages' on .todo-list li >> nth=1 >> internal:role=textbox[name="Edit"i]
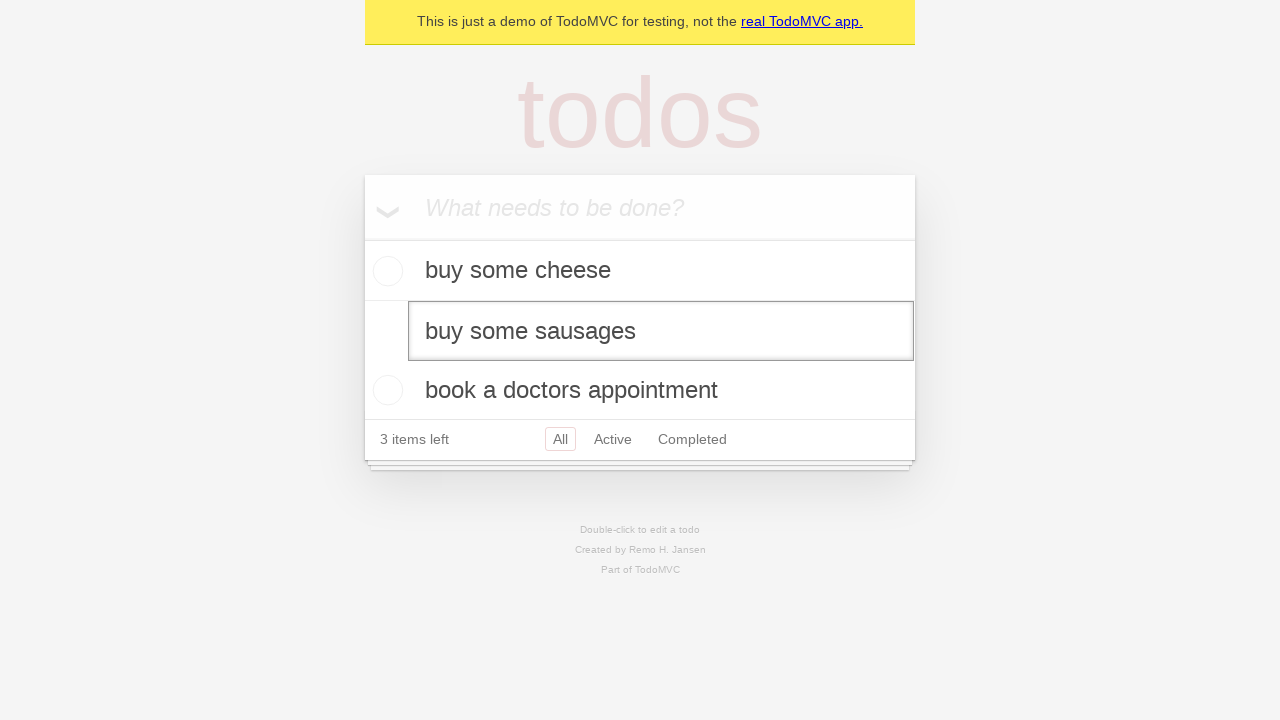

Pressed Enter to confirm todo edit on .todo-list li >> nth=1 >> internal:role=textbox[name="Edit"i]
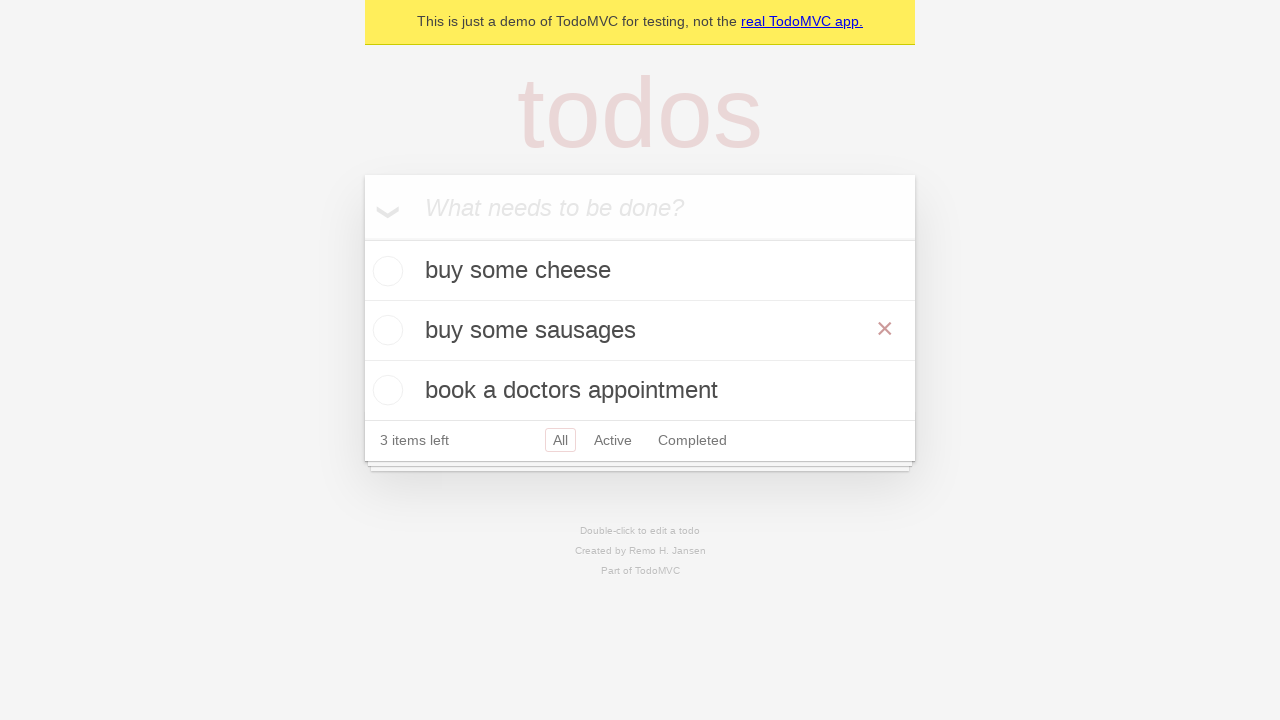

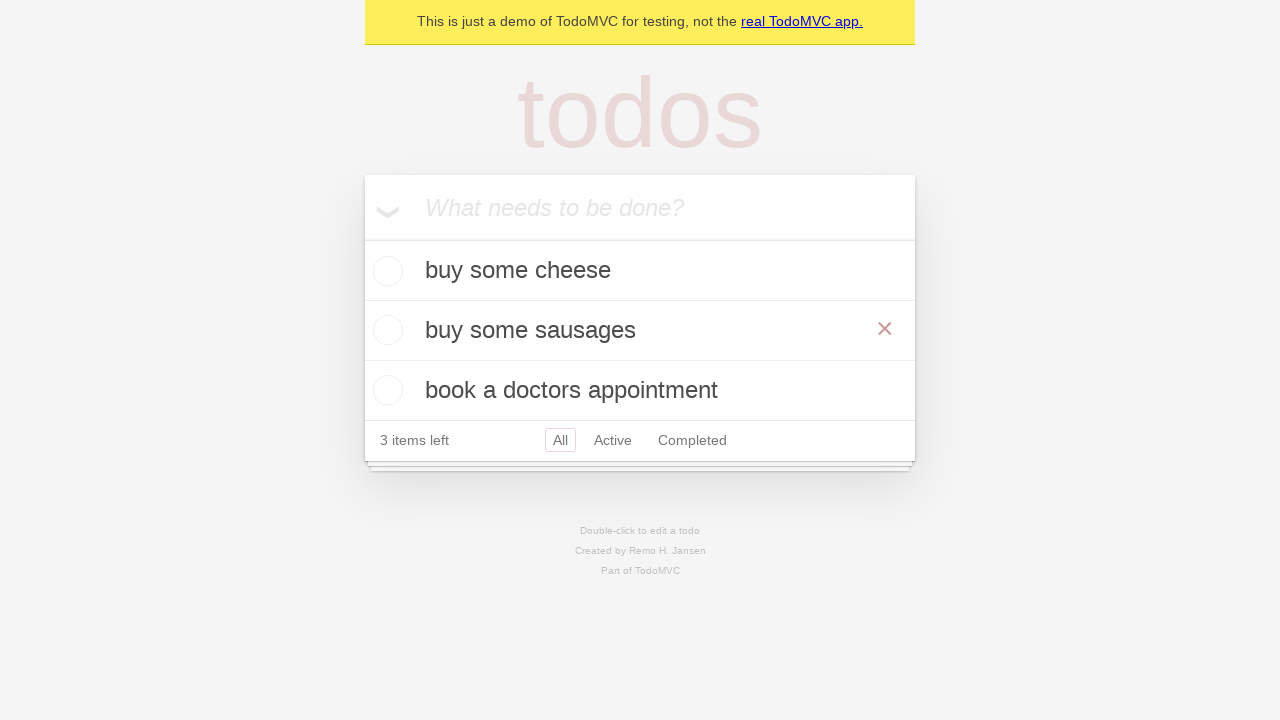